Tests JavaScript confirm dialog handling by triggering a confirm alert, dismissing it, and verifying the result text

Starting URL: https://the-internet.herokuapp.com/javascript_alerts

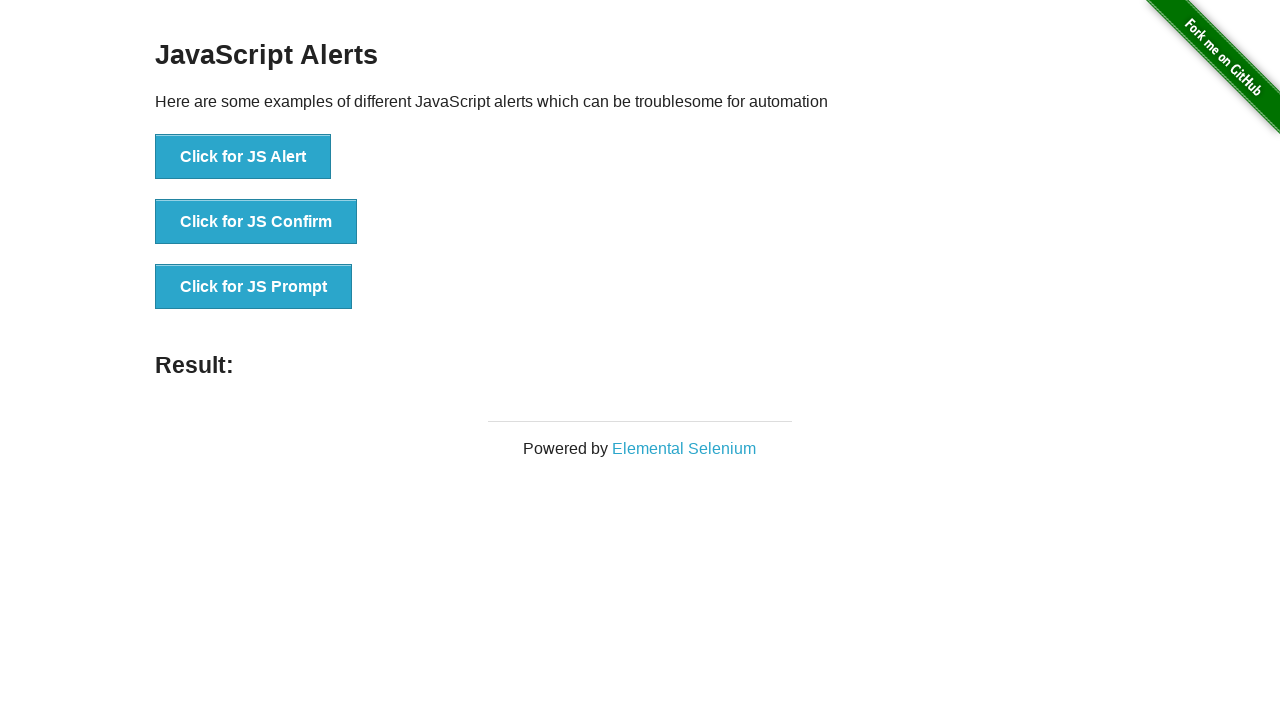

Clicked button to trigger JS confirm dialog at (256, 222) on xpath=//button[normalize-space()='Click for JS Confirm']
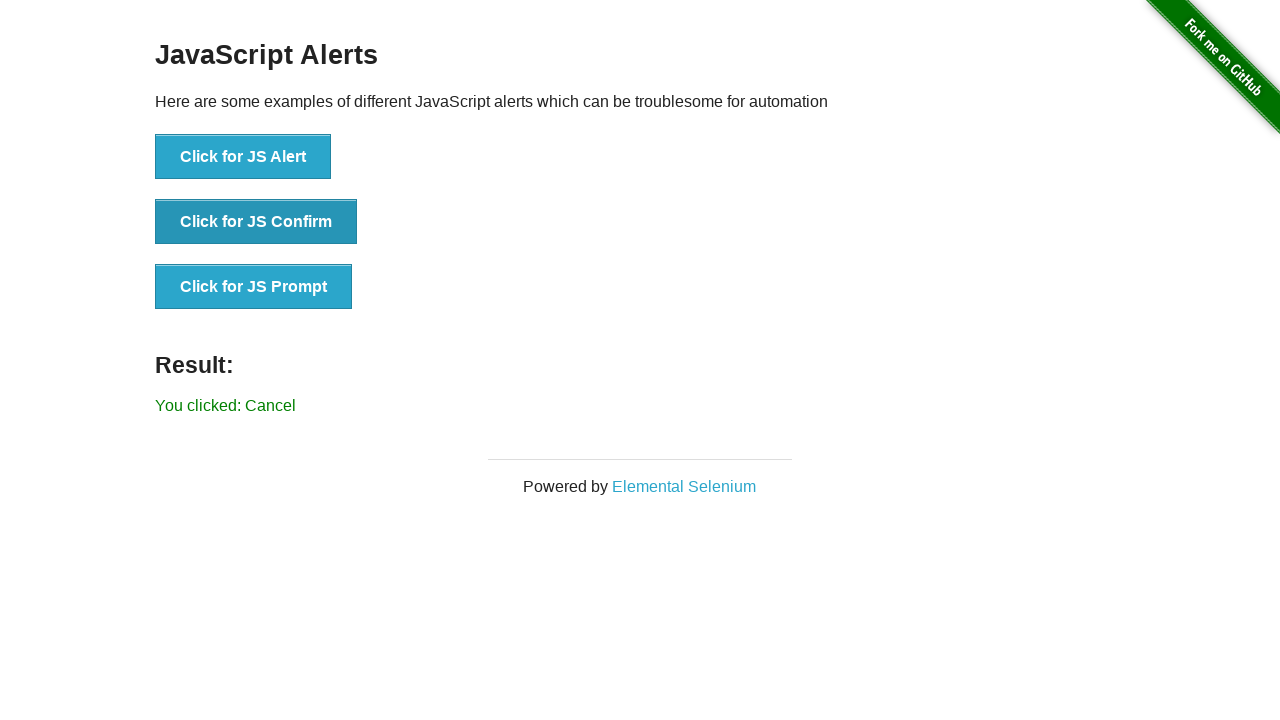

Set up dialog handler to dismiss confirm dialogs
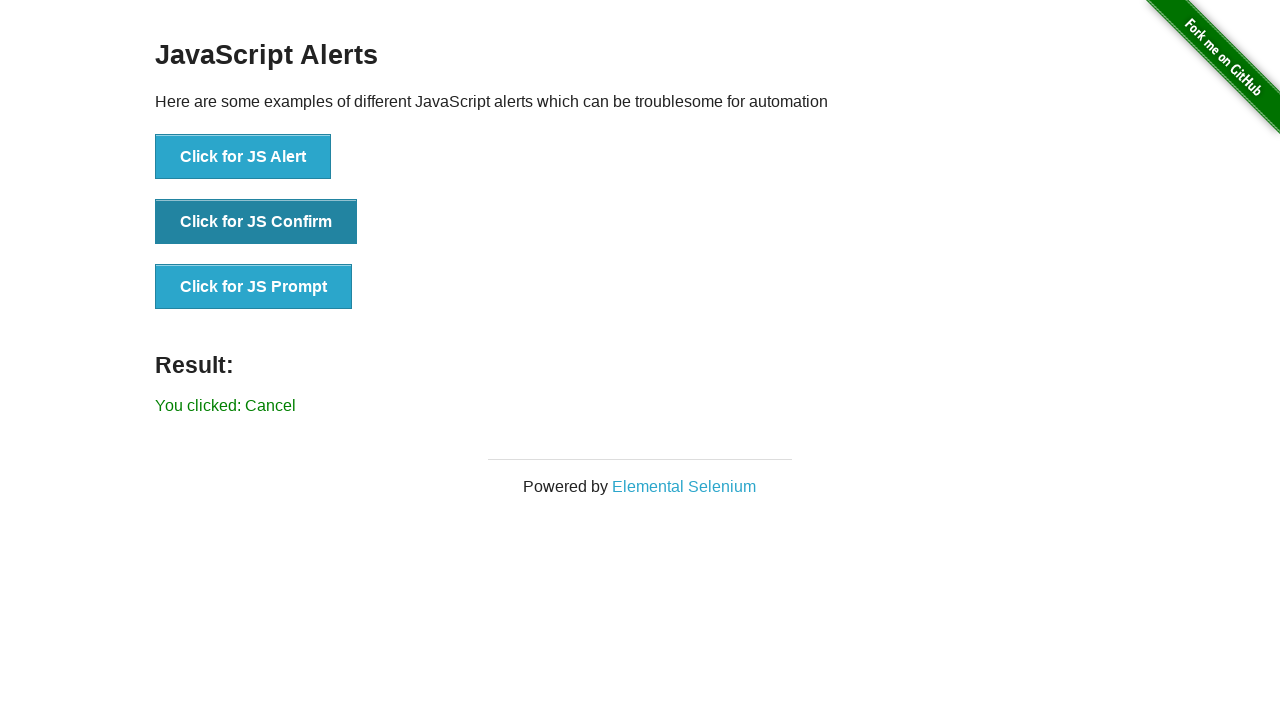

Clicked button to trigger JS confirm dialog and dismissed it at (256, 222) on xpath=//button[normalize-space()='Click for JS Confirm']
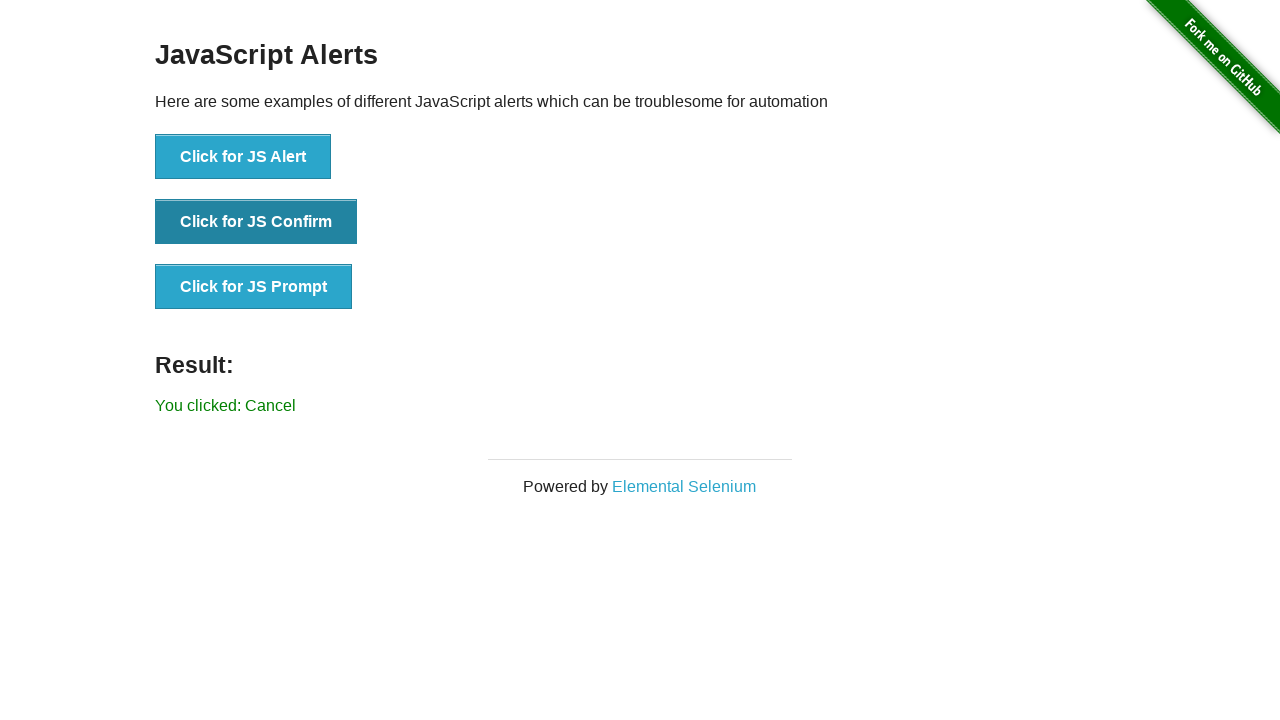

Located result element on page
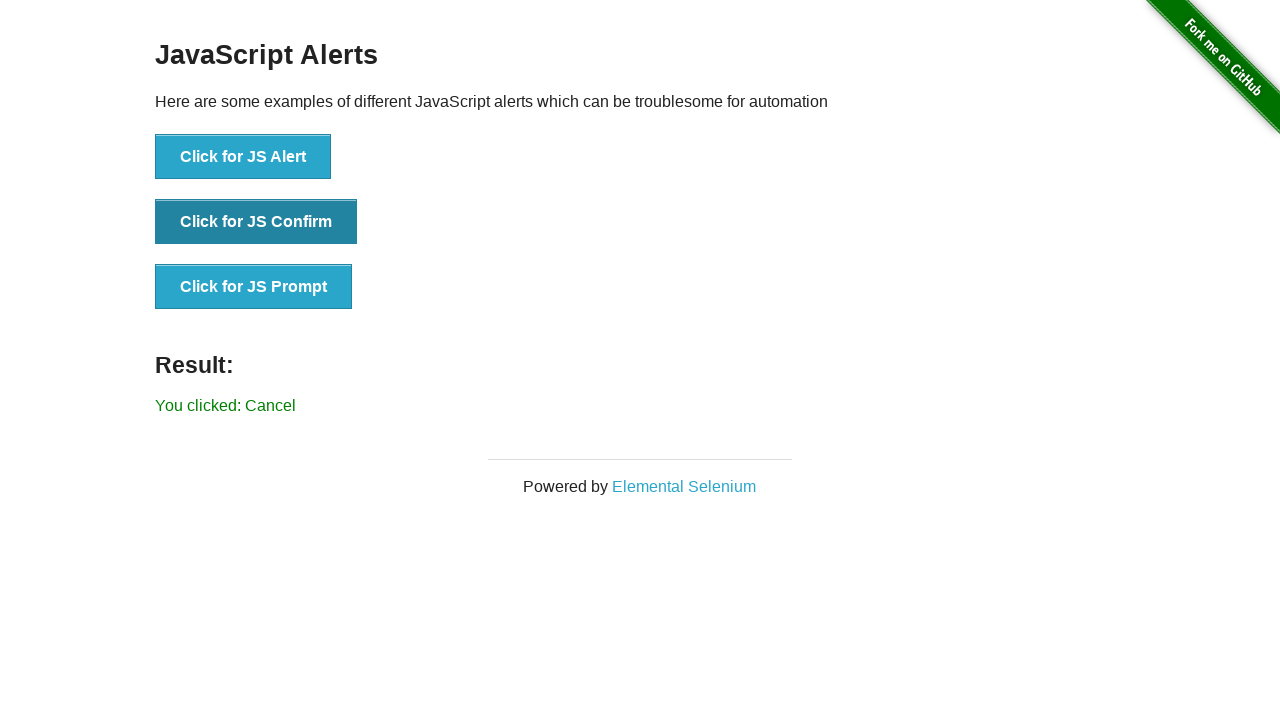

Retrieved result text from element
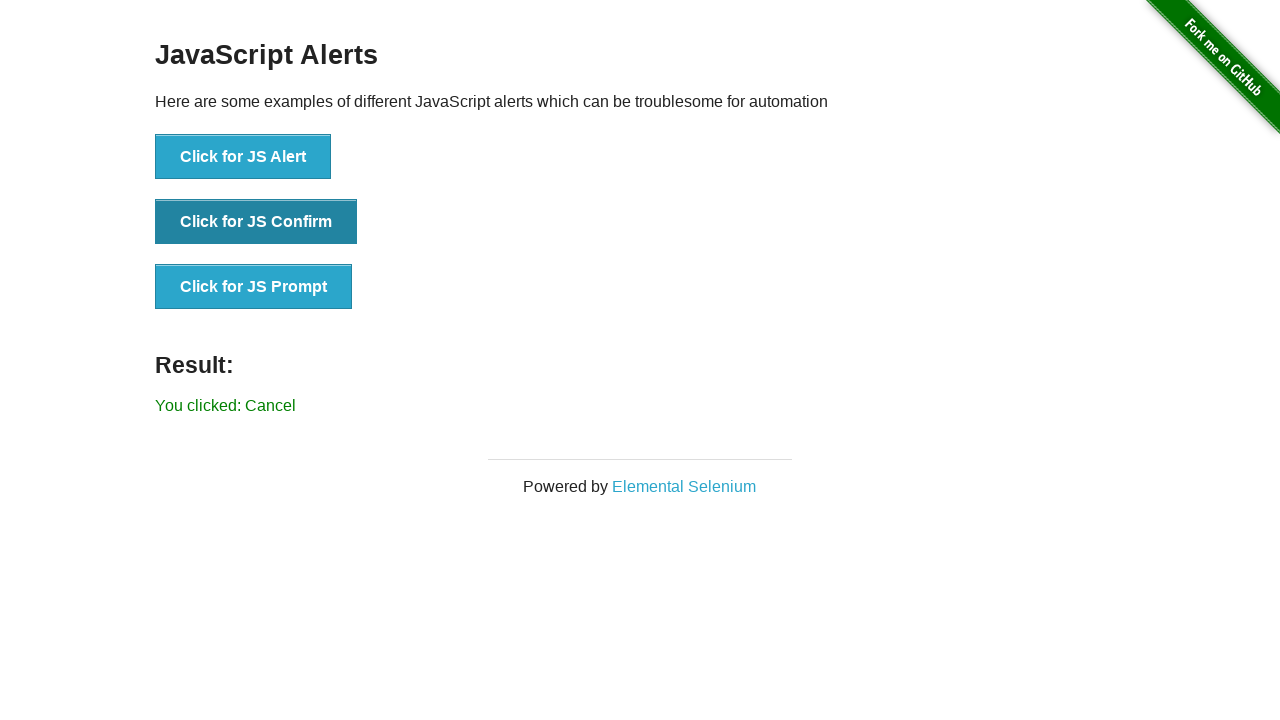

Confirmed that confirm dialog was dismissed - result text contains 'Cancel'
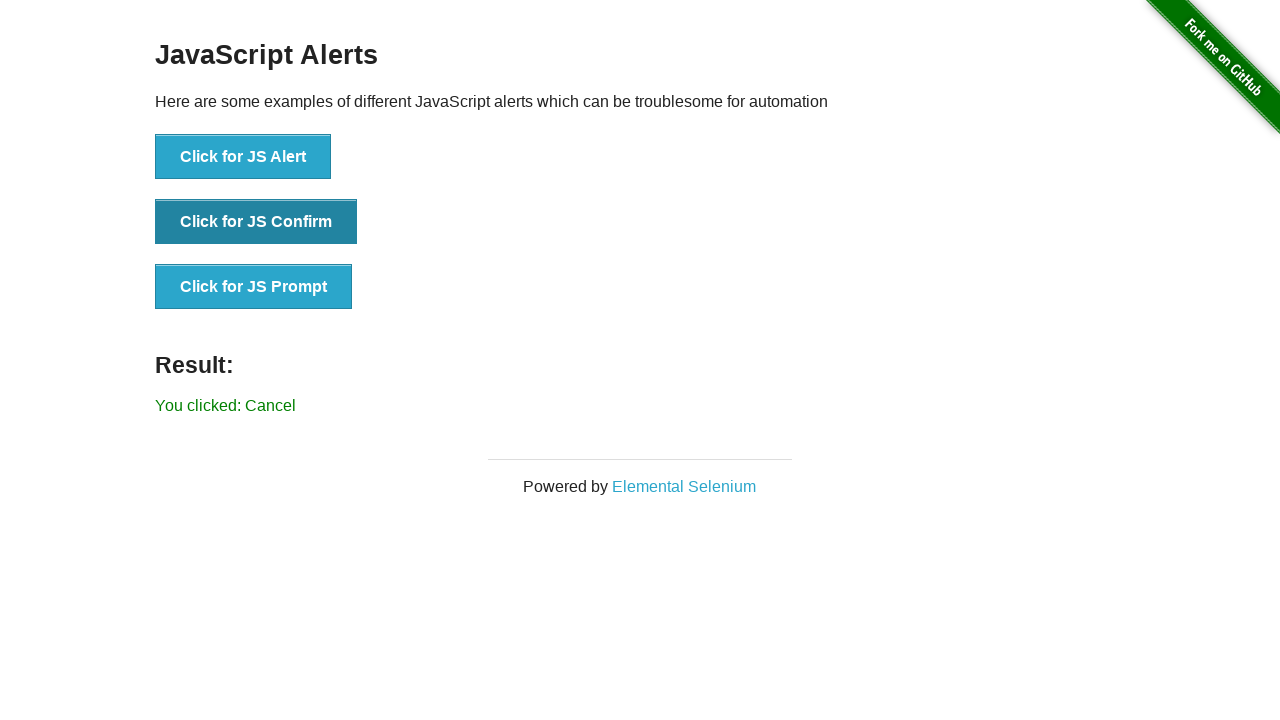

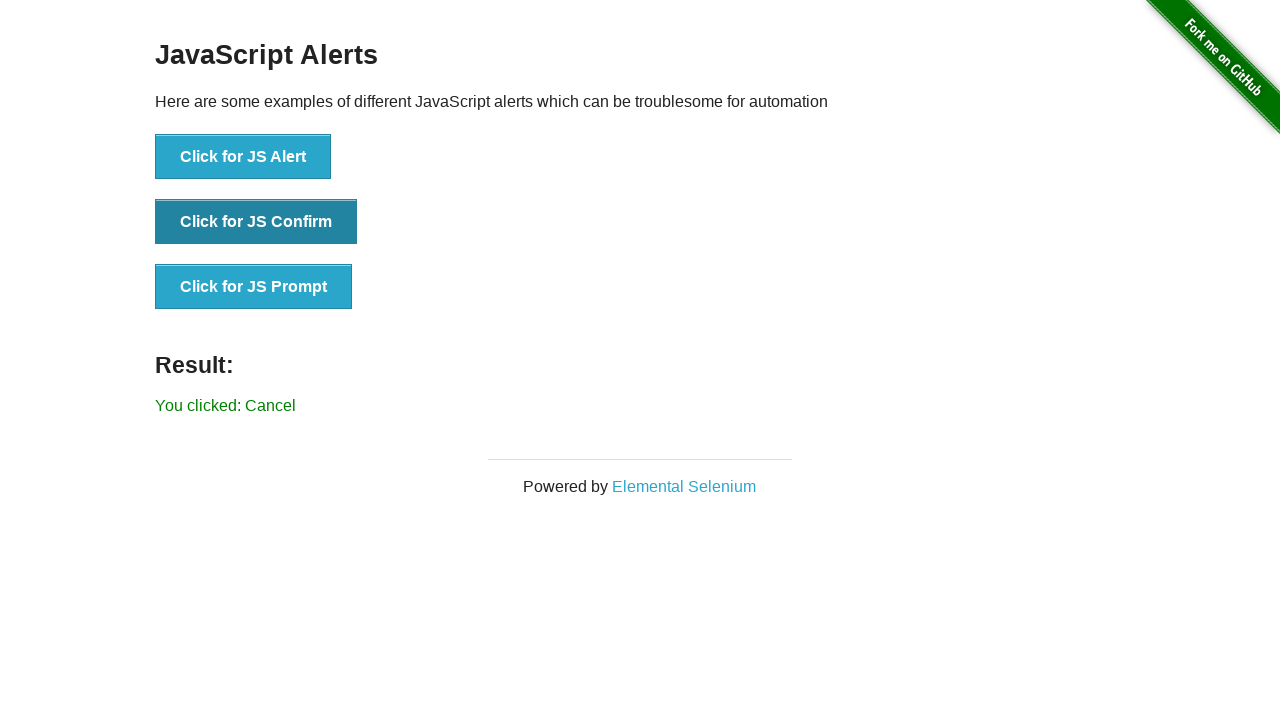